Tests JavaScript alert handling by filling a name field, triggering an alert, and accepting it.

Starting URL: https://rahulshettyacademy.com/AutomationPractice/

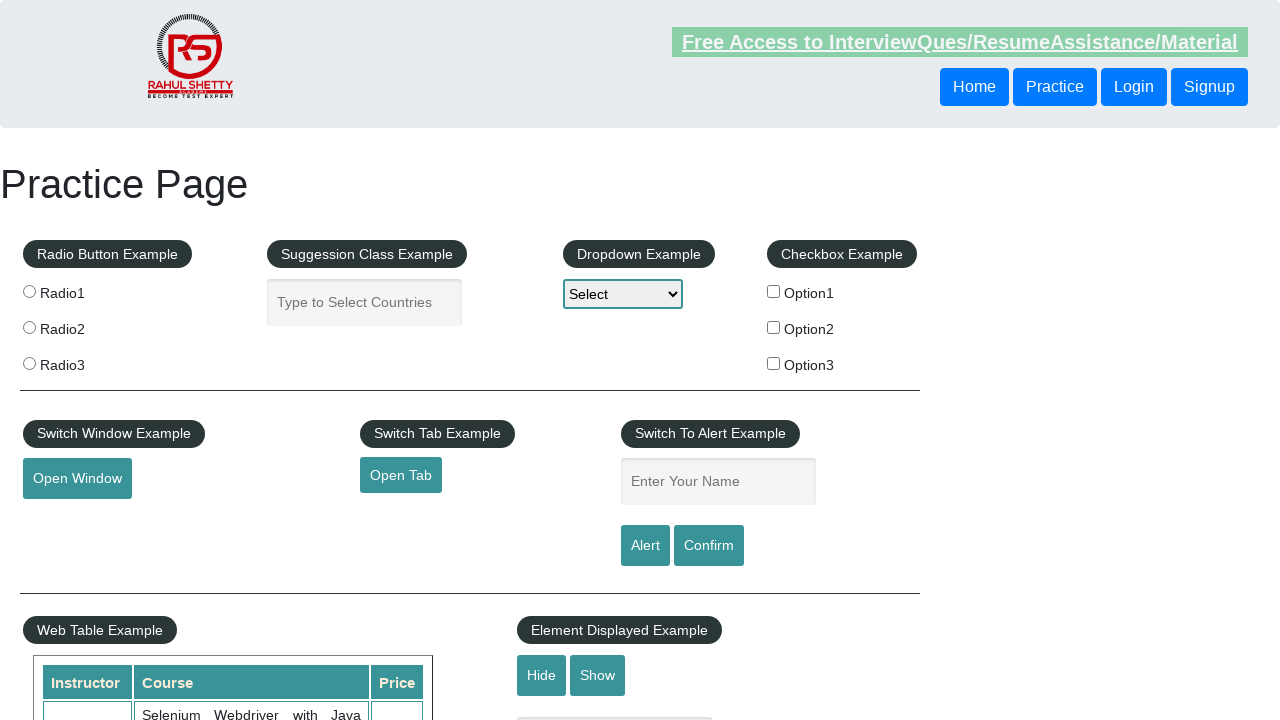

Filled name field with 'TestUser' on #name
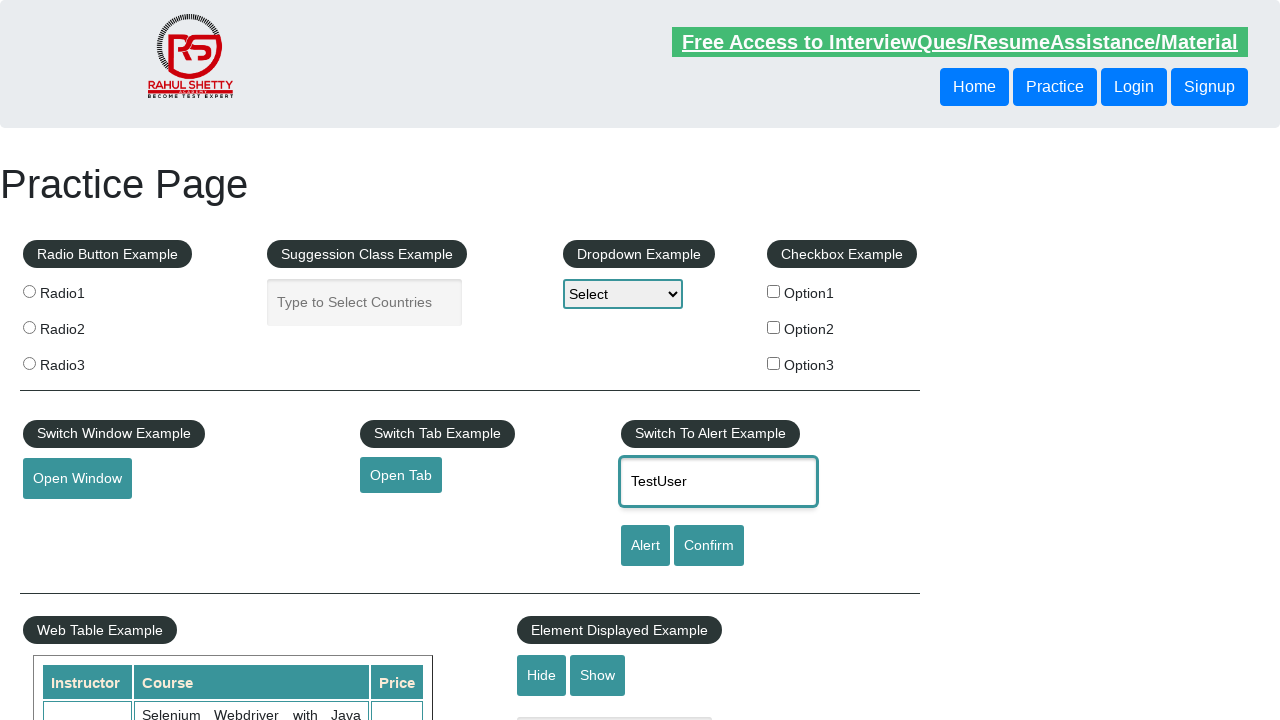

Set up dialog handler to accept alerts
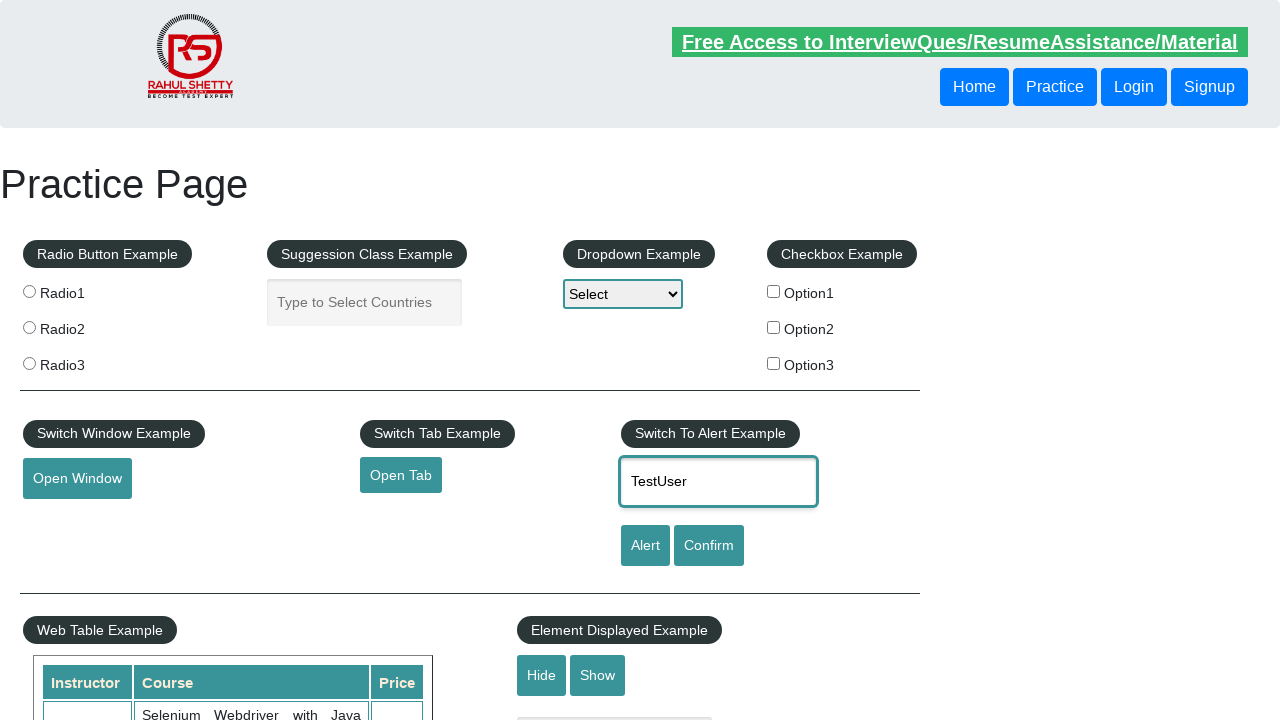

Clicked alert button to trigger JavaScript alert at (645, 546) on #alertbtn
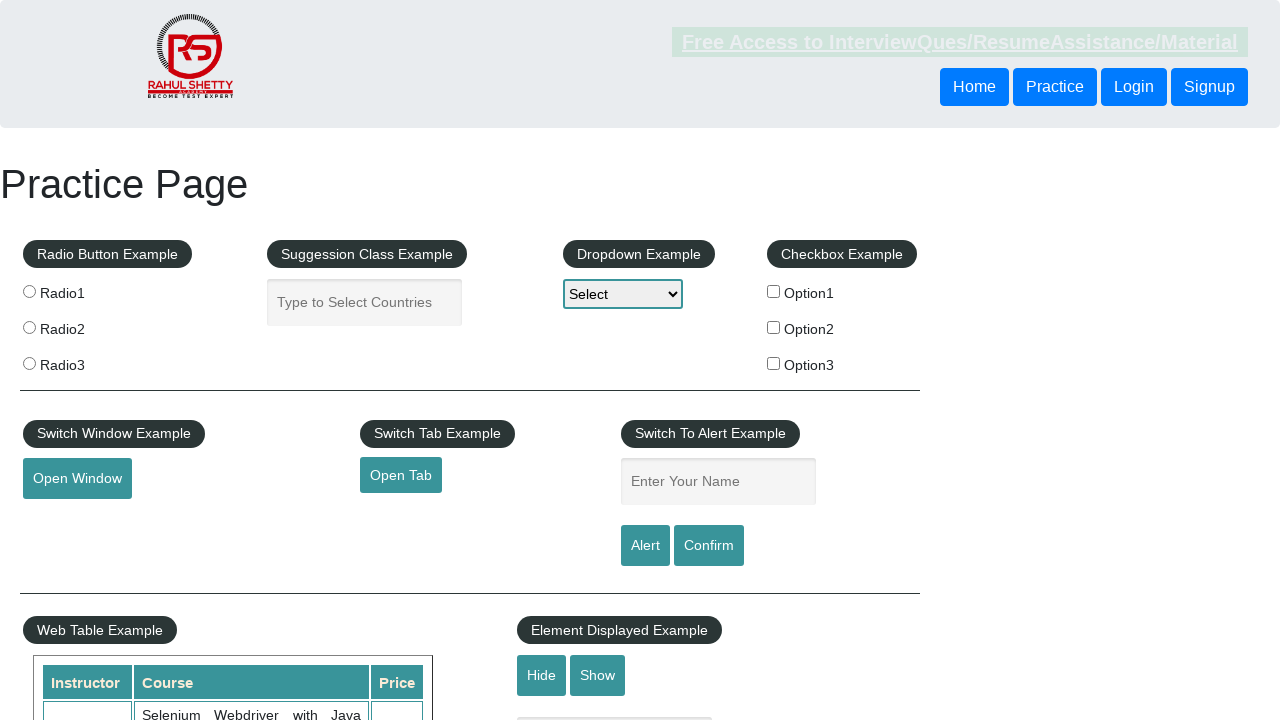

Waited for dialog to be processed
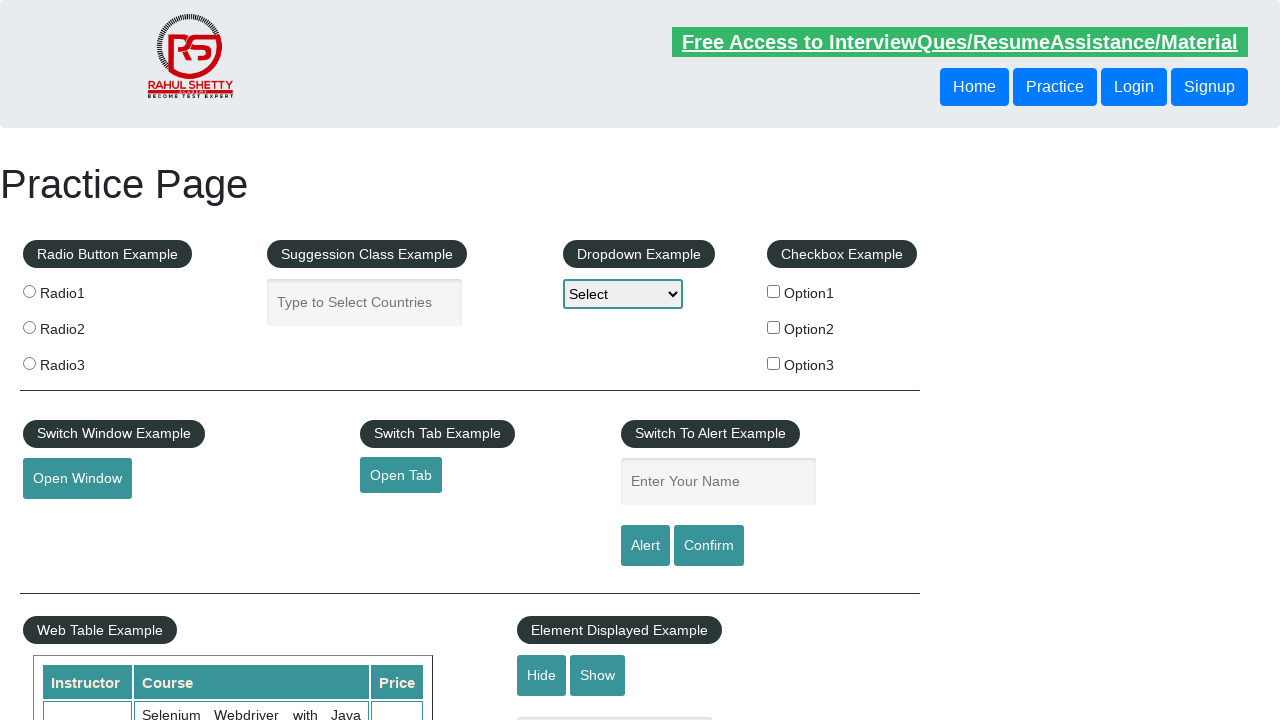

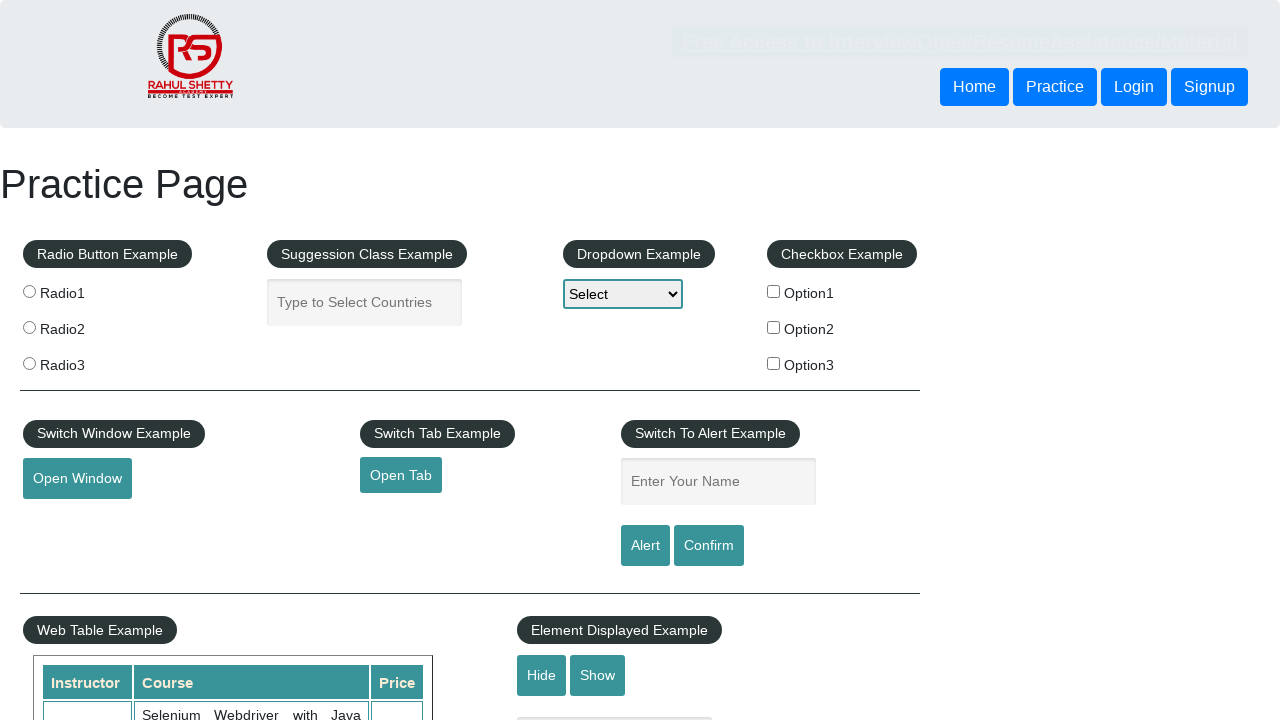